Tests form interactions on a practice site by filling login fields, checking error messages, clicking forgot password link, and filling name/email fields in the password recovery form.

Starting URL: https://rahulshettyacademy.com/locatorspractice/

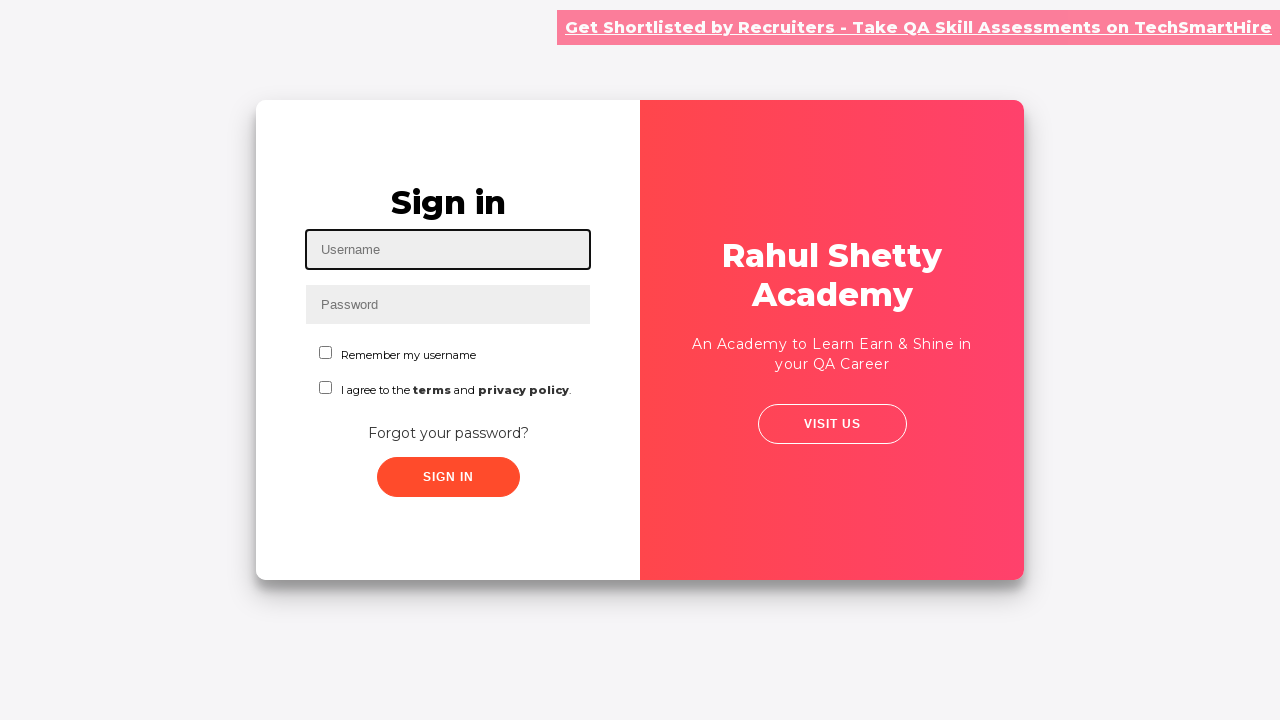

Filled username field with 'ajaaj' on #inputUsername
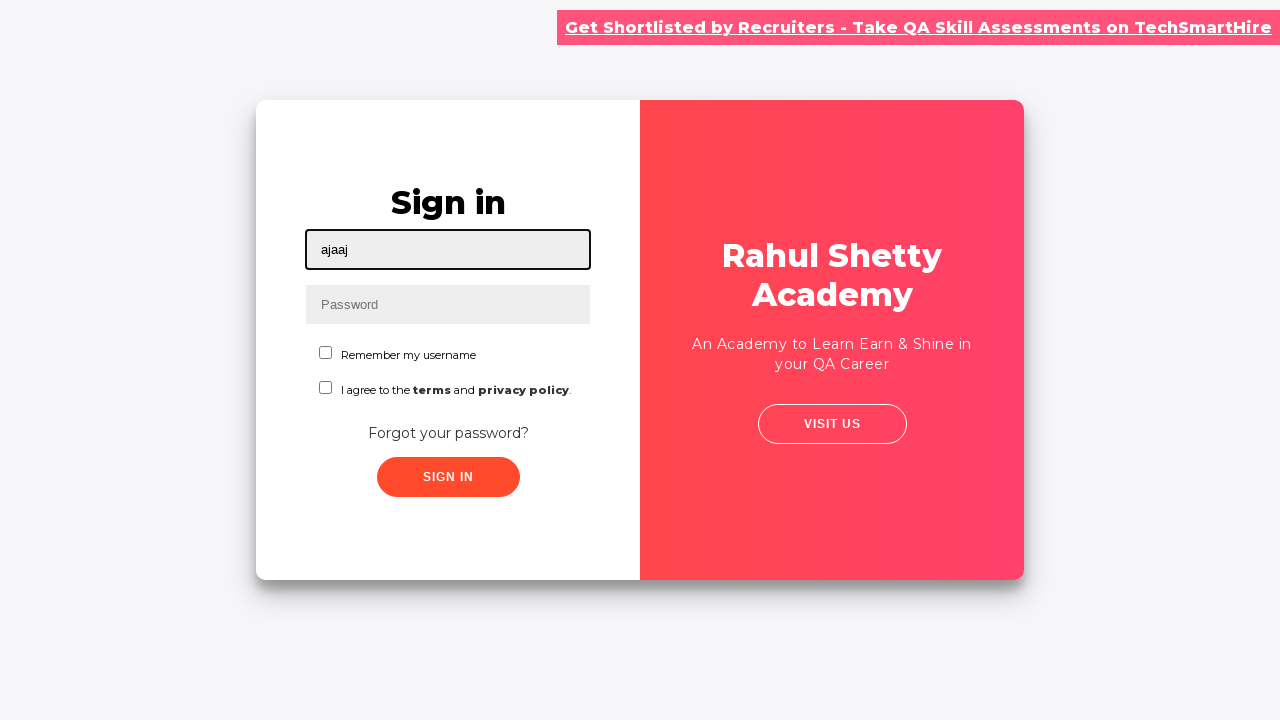

Filled password field with 'hello122' on input[name='inputPassword']
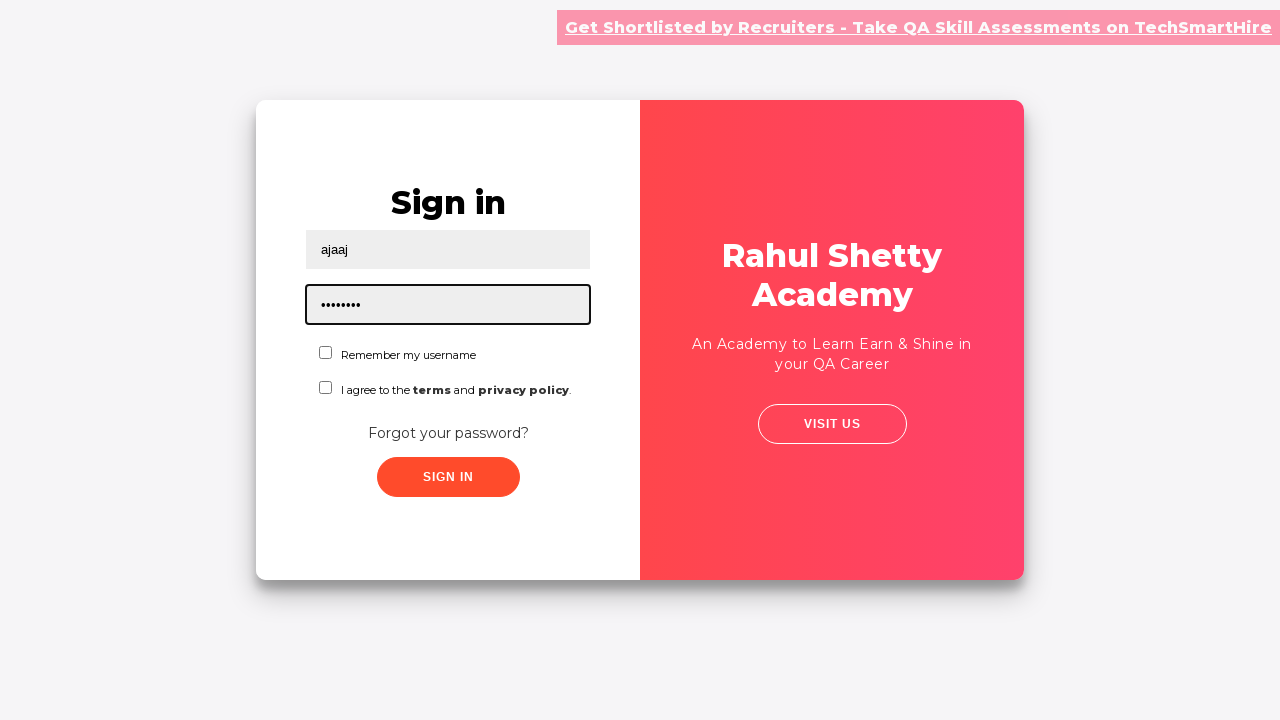

Clicked sign in button at (448, 477) on .signInBtn
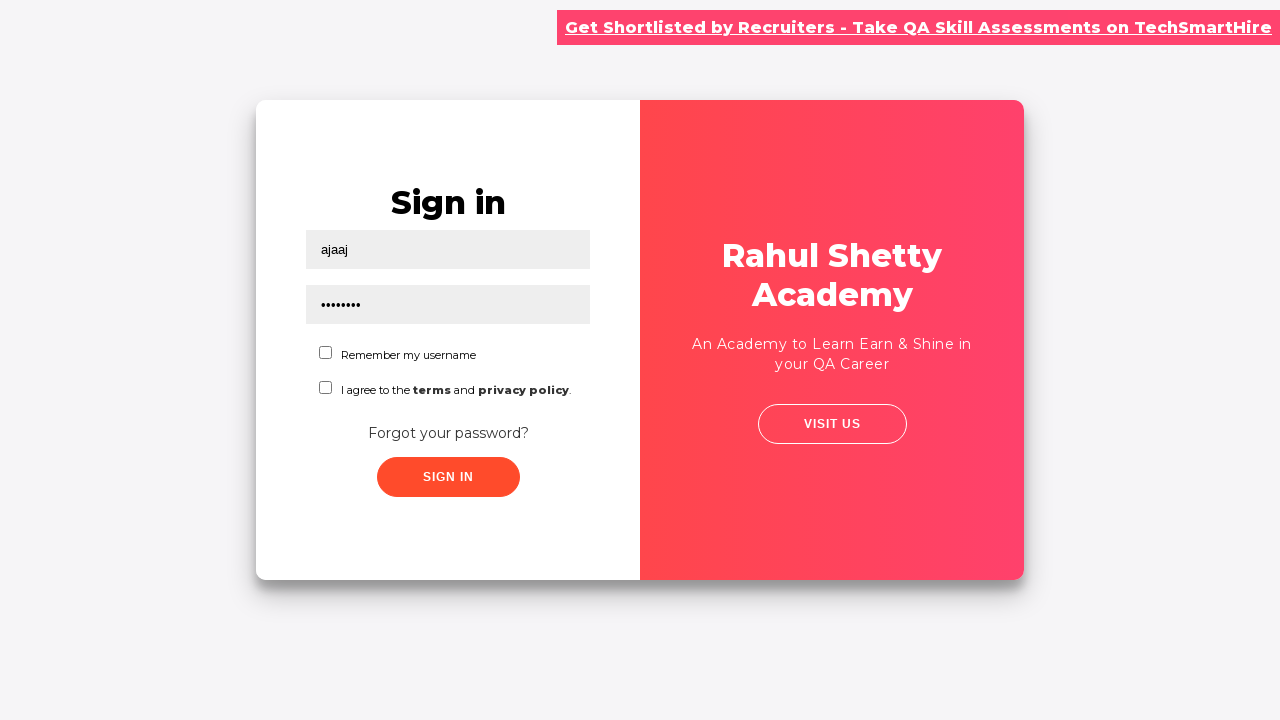

Error message appeared after failed login
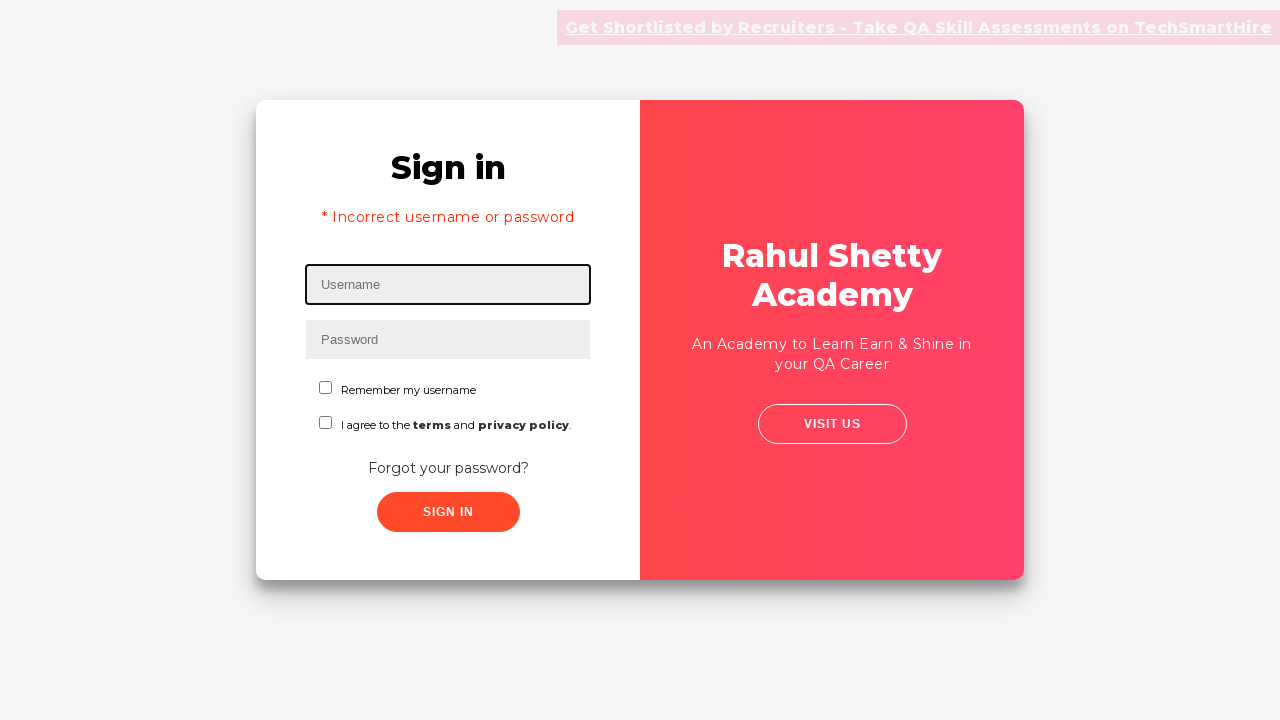

Clicked 'Forgot your password?' link at (448, 468) on text=Forgot your password?
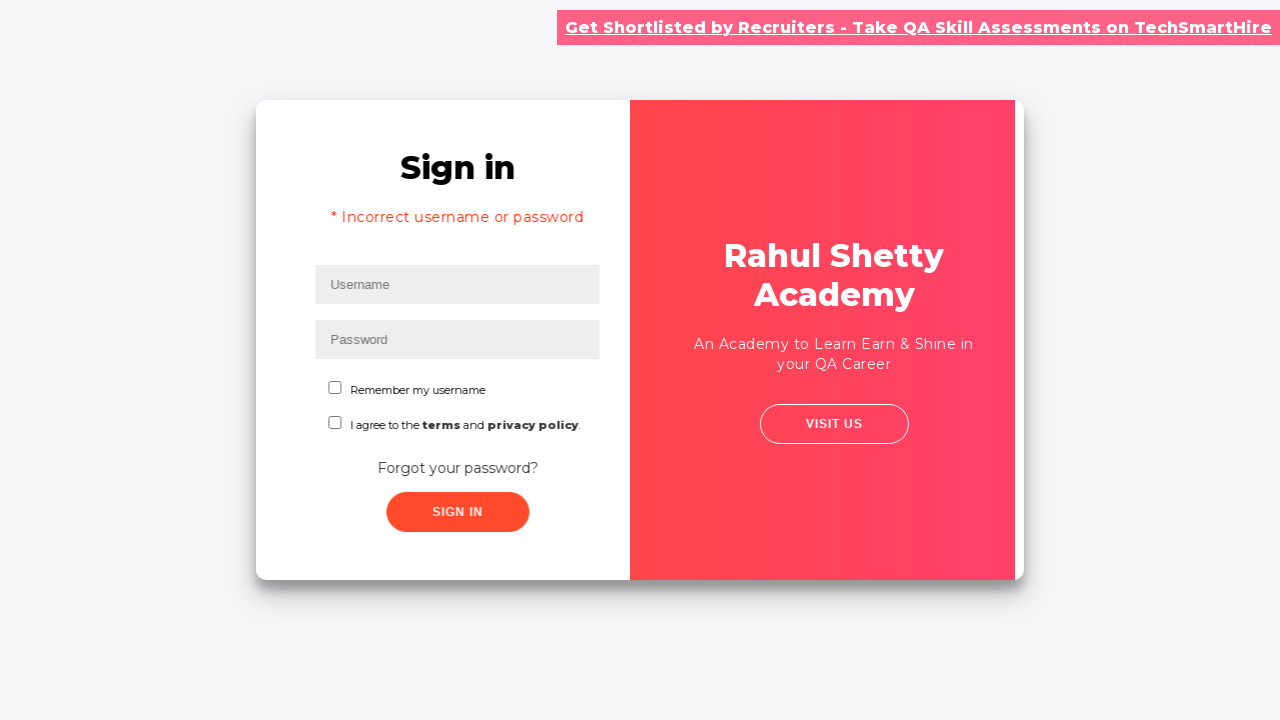

Filled name field with 'John' in password recovery form on input[placeholder='Name']
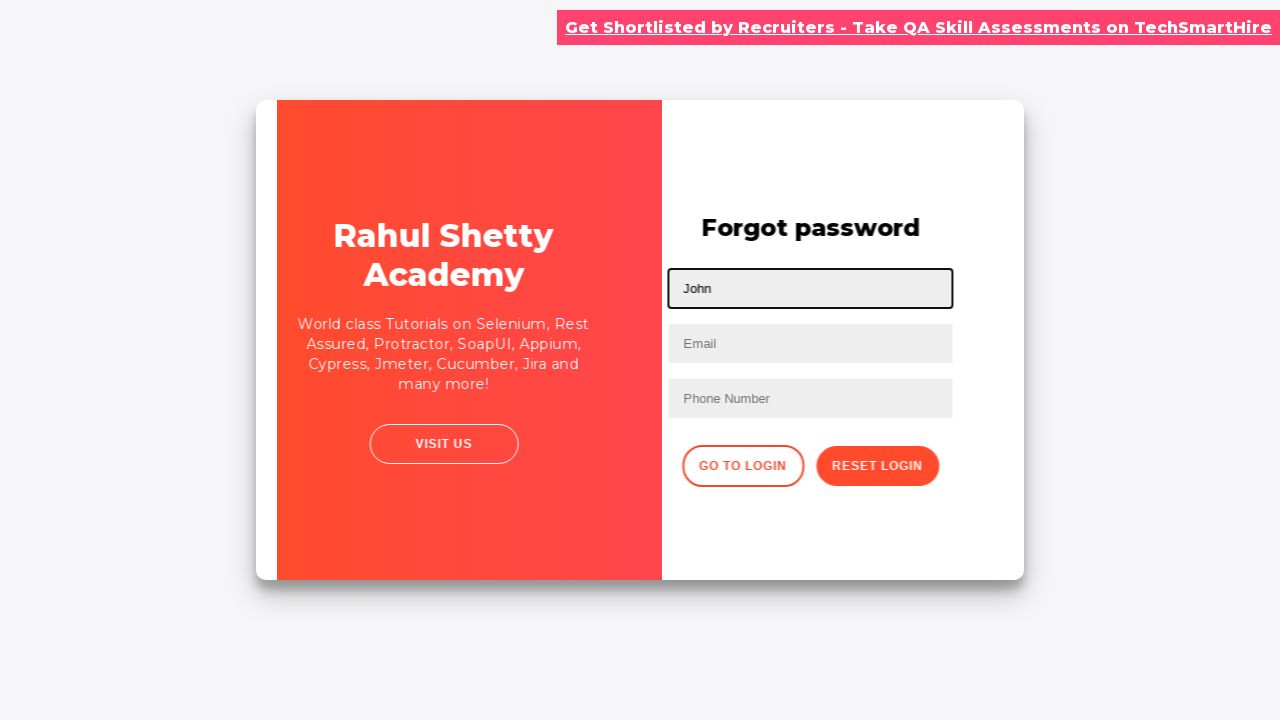

Filled email field with 'john@domain.com' in password recovery form on input[placeholder='Email']
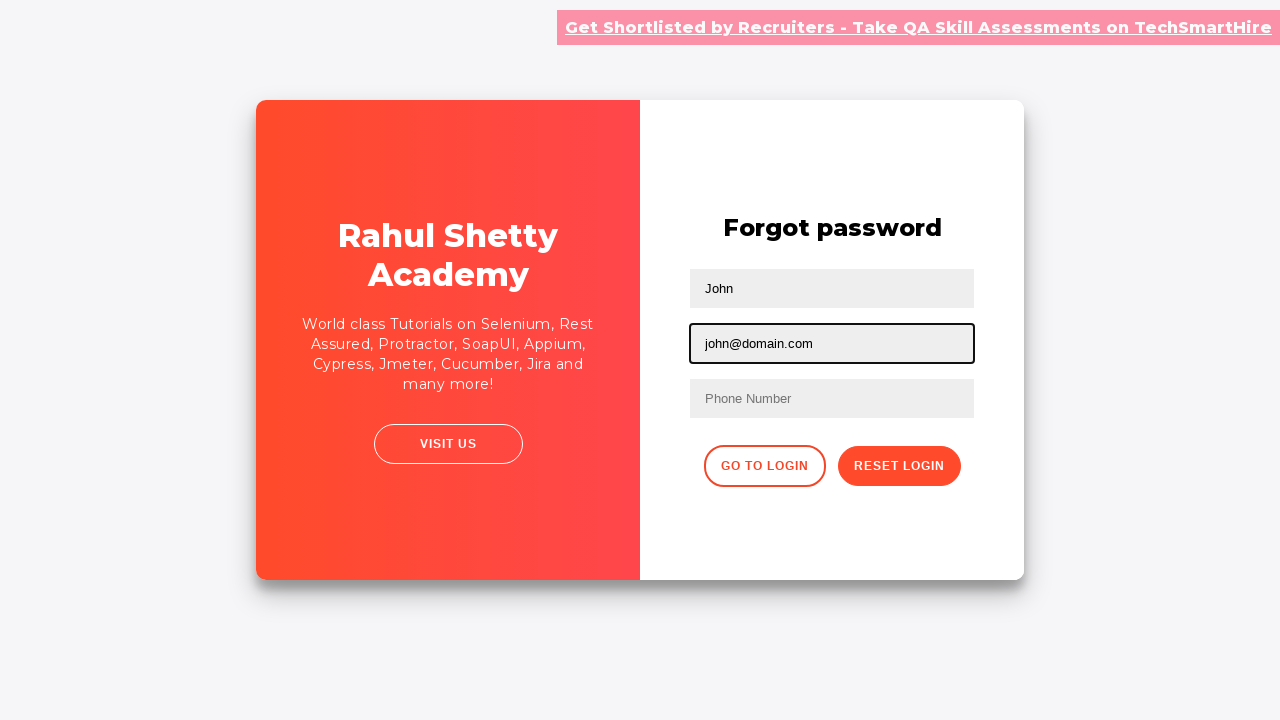

Cleared the second text input field on xpath=//input[@type='text'] >> nth=1
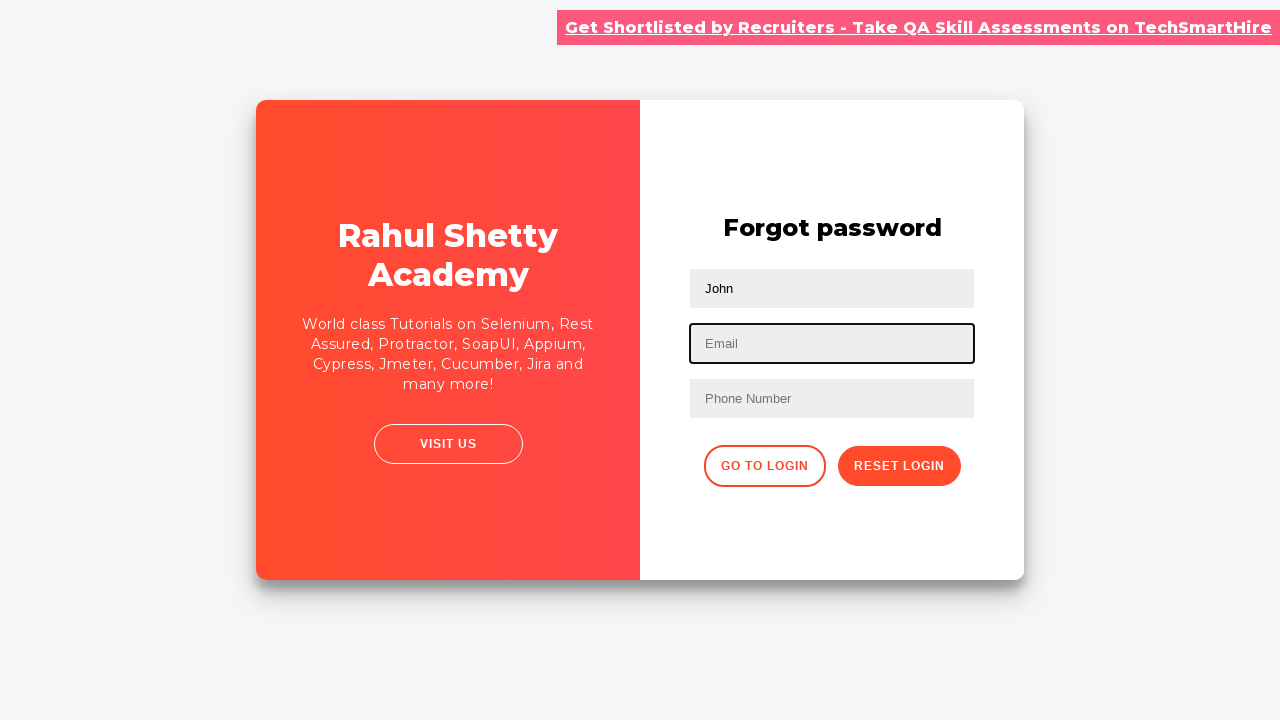

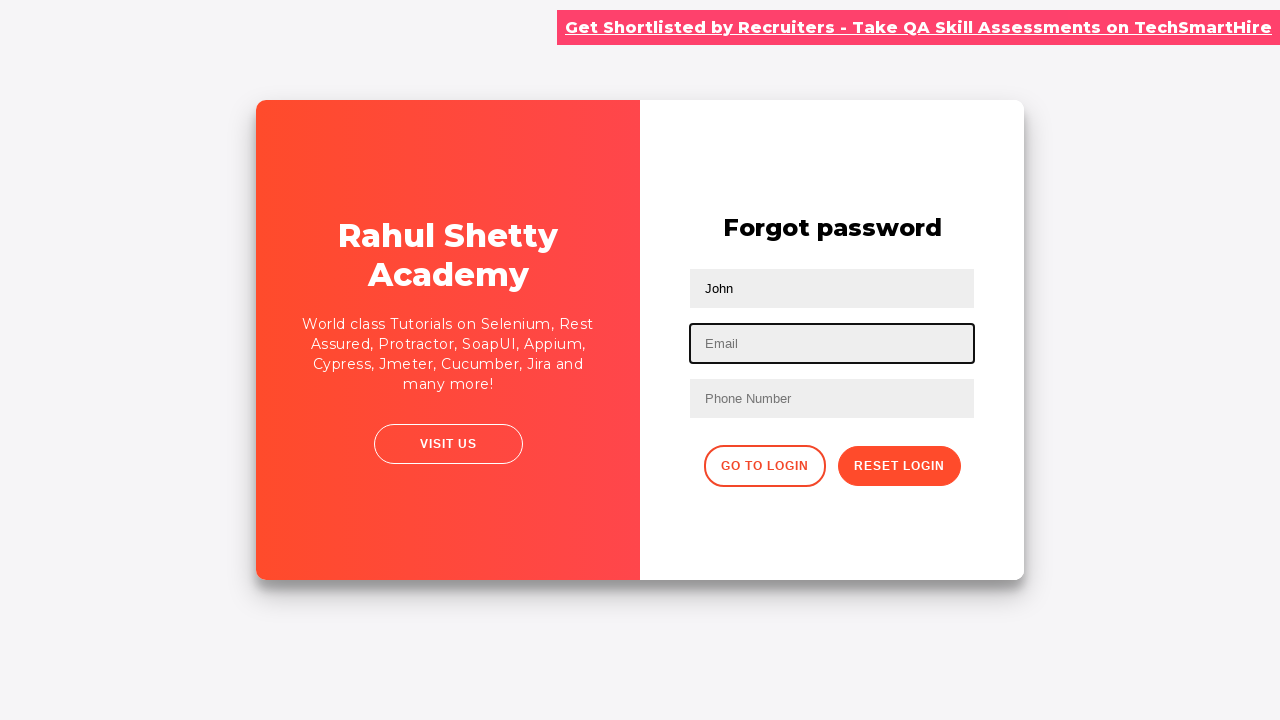